Tests dynamic loading functionality by clicking a start button and verifying that "Hello World!" text appears after loading

Starting URL: https://the-internet.herokuapp.com/dynamic_loading/1

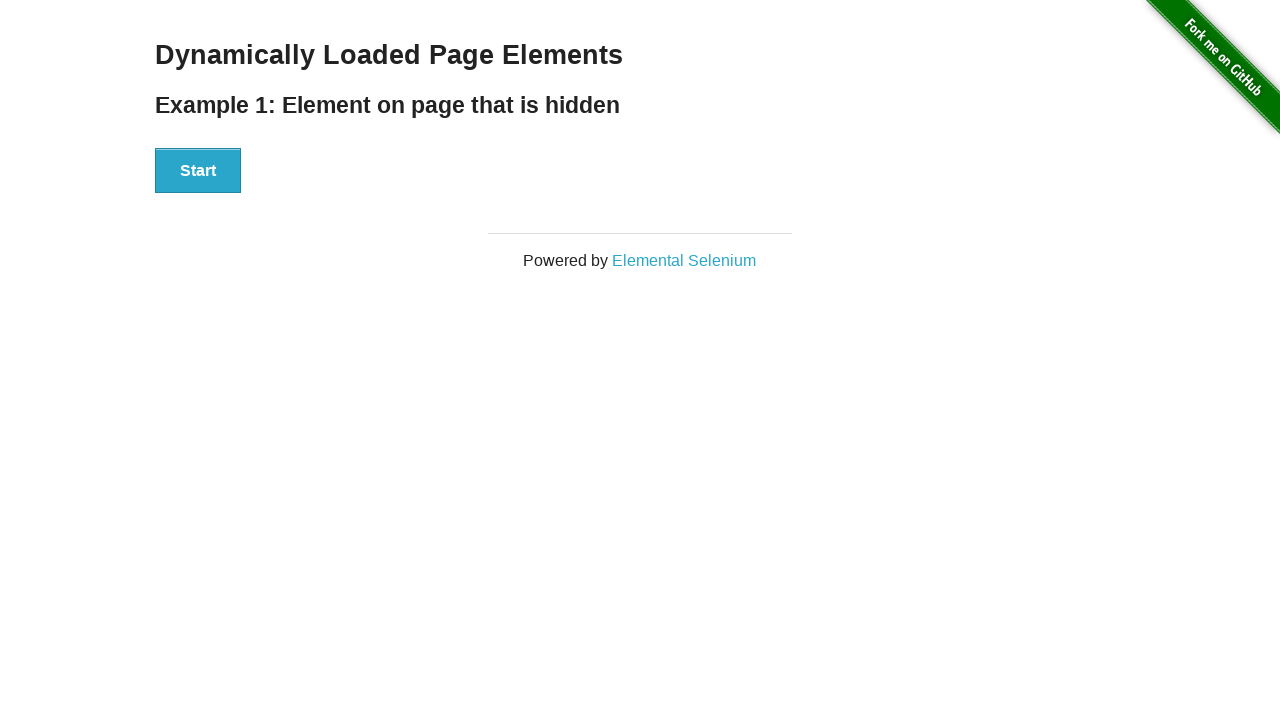

Clicked the Start button to trigger dynamic loading at (198, 171) on xpath=//div[@id='start']//button
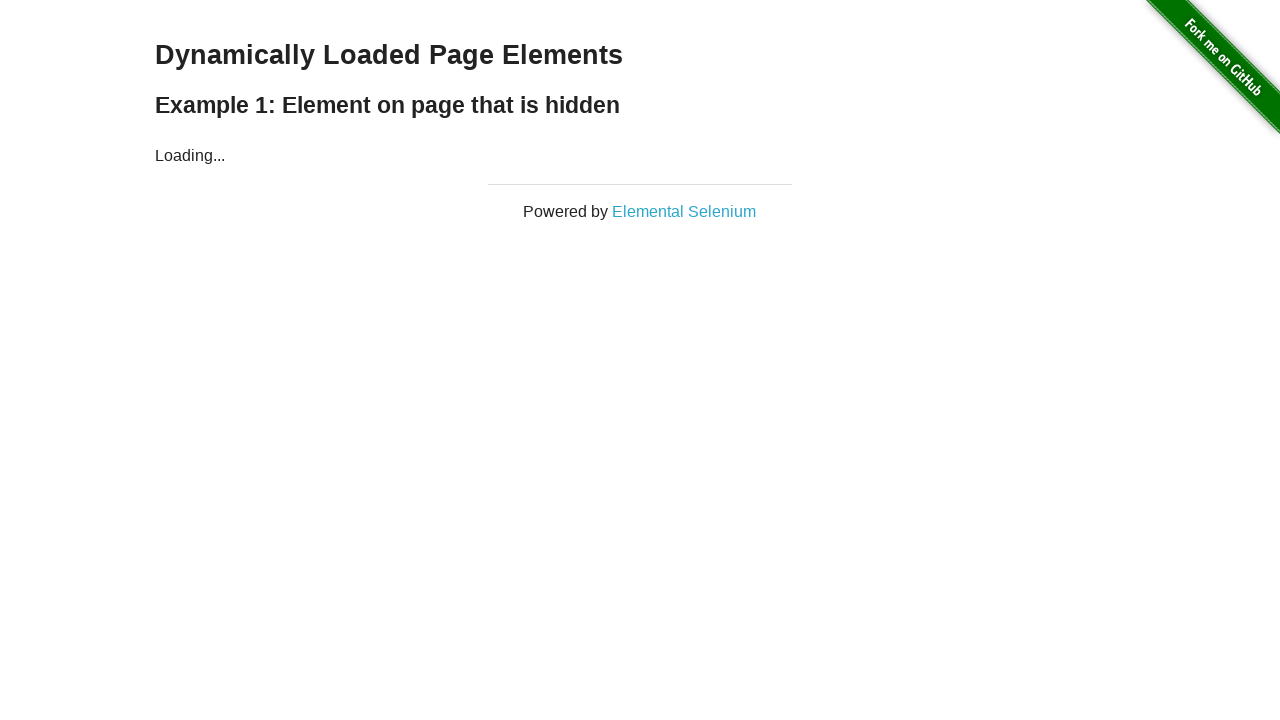

Waited for 'Hello World!' text to appear and become visible
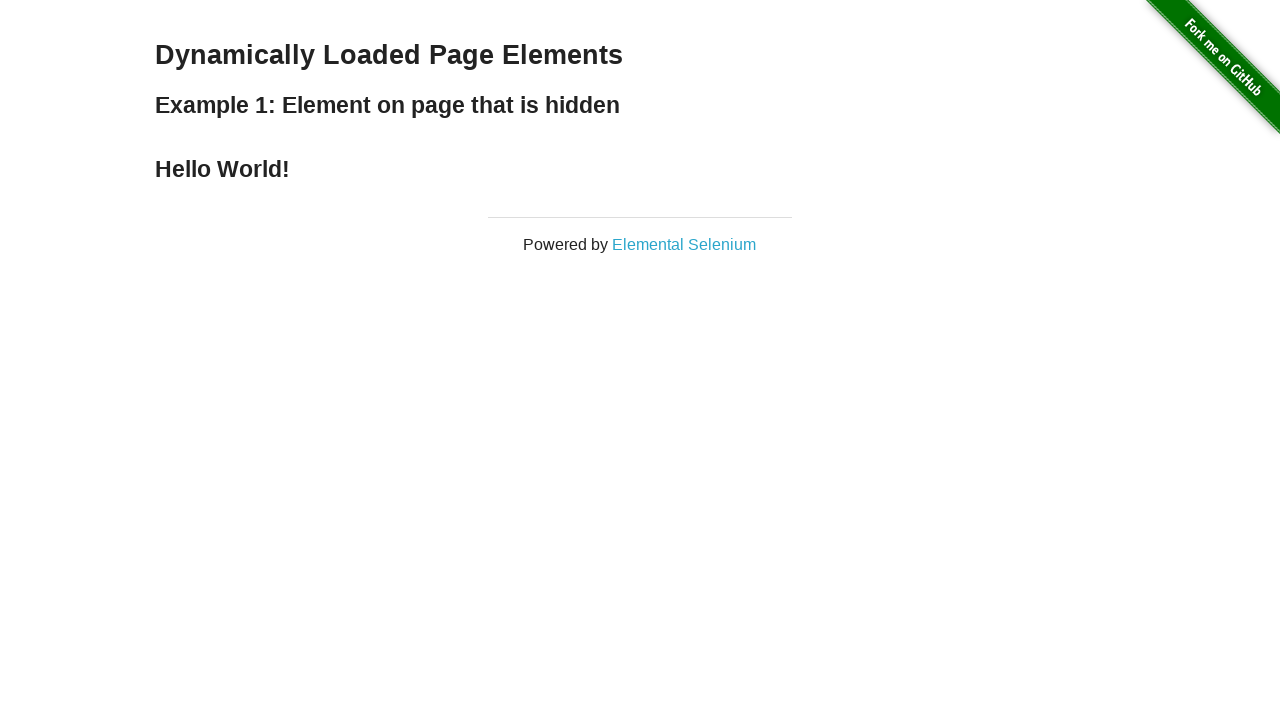

Located the 'Hello World!' element
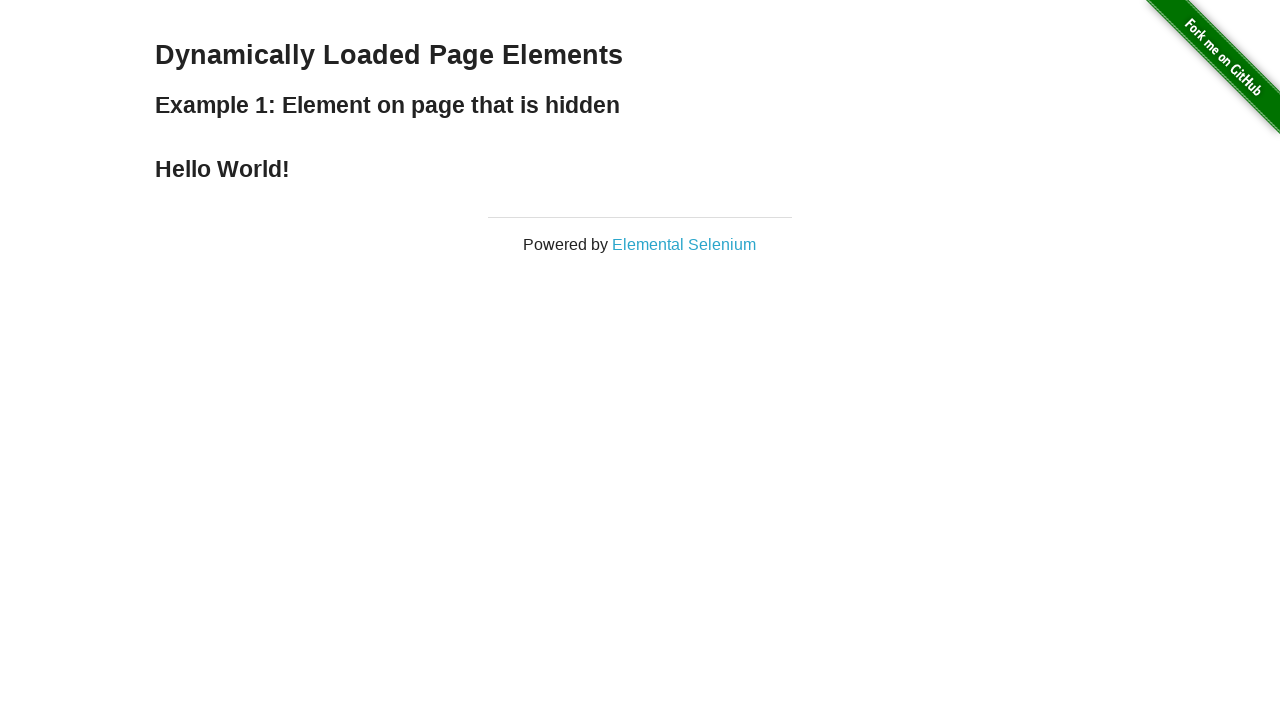

Verified that the element contains the text 'Hello World!'
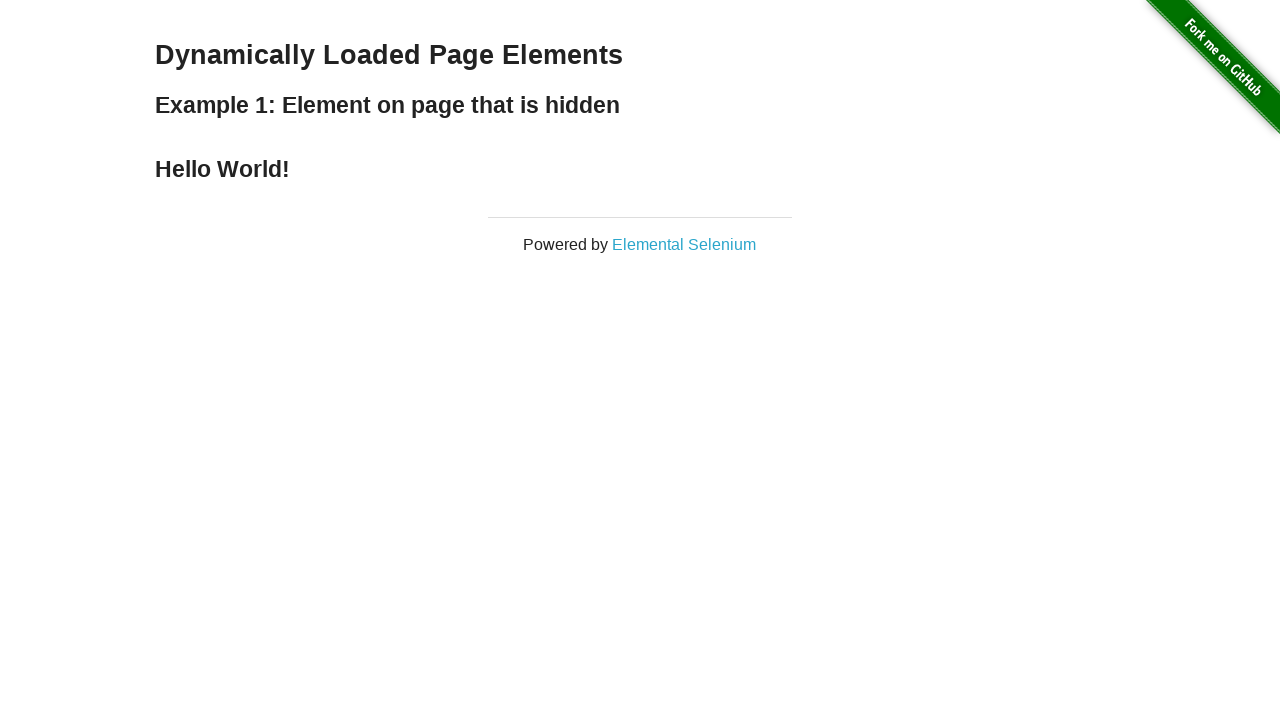

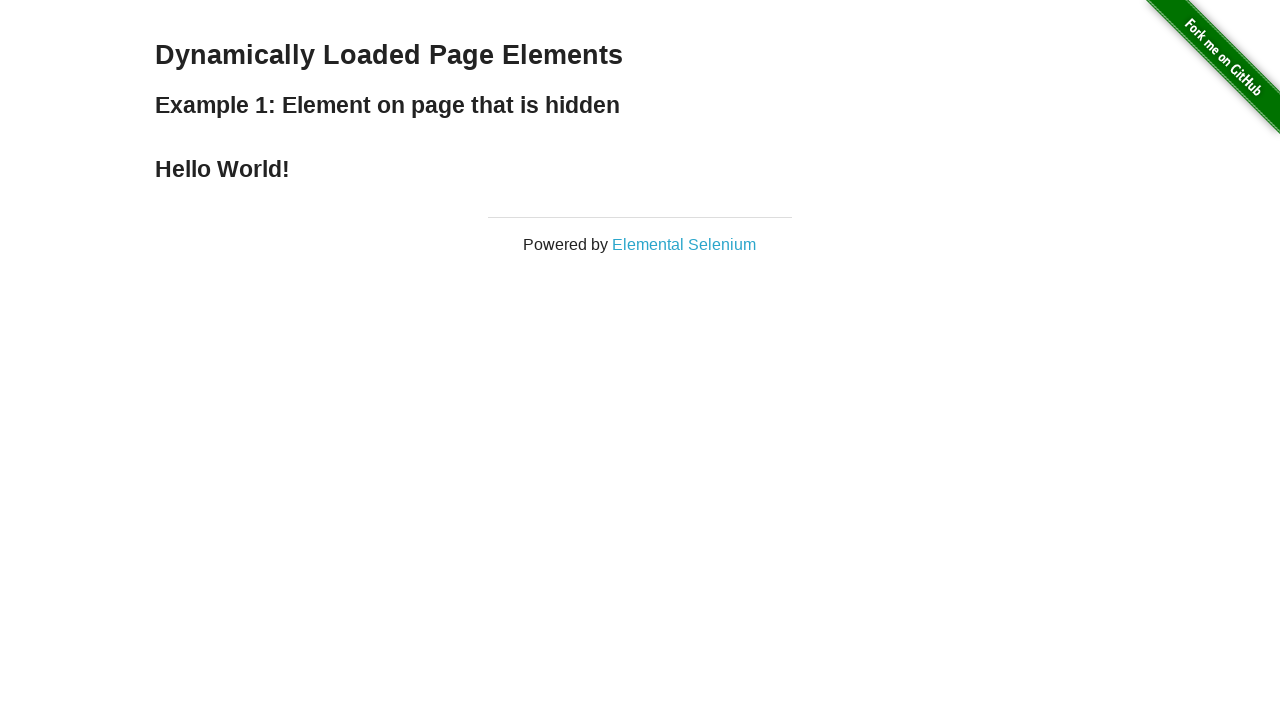